Fills all fields except address and verifies the address required error message

Starting URL: https://parabank.parasoft.com/parabank/lookup.htm

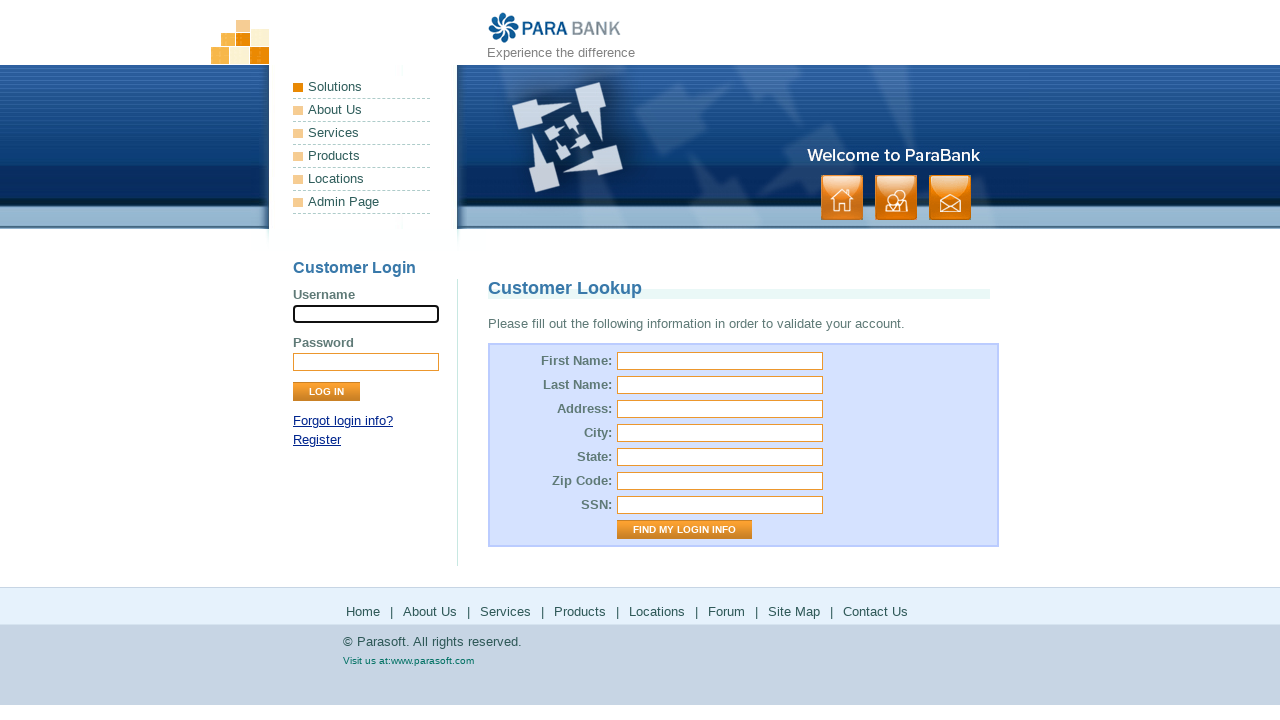

Clicked 'Forgot login info?' link at (343, 421) on a:text('Forgot login info?')
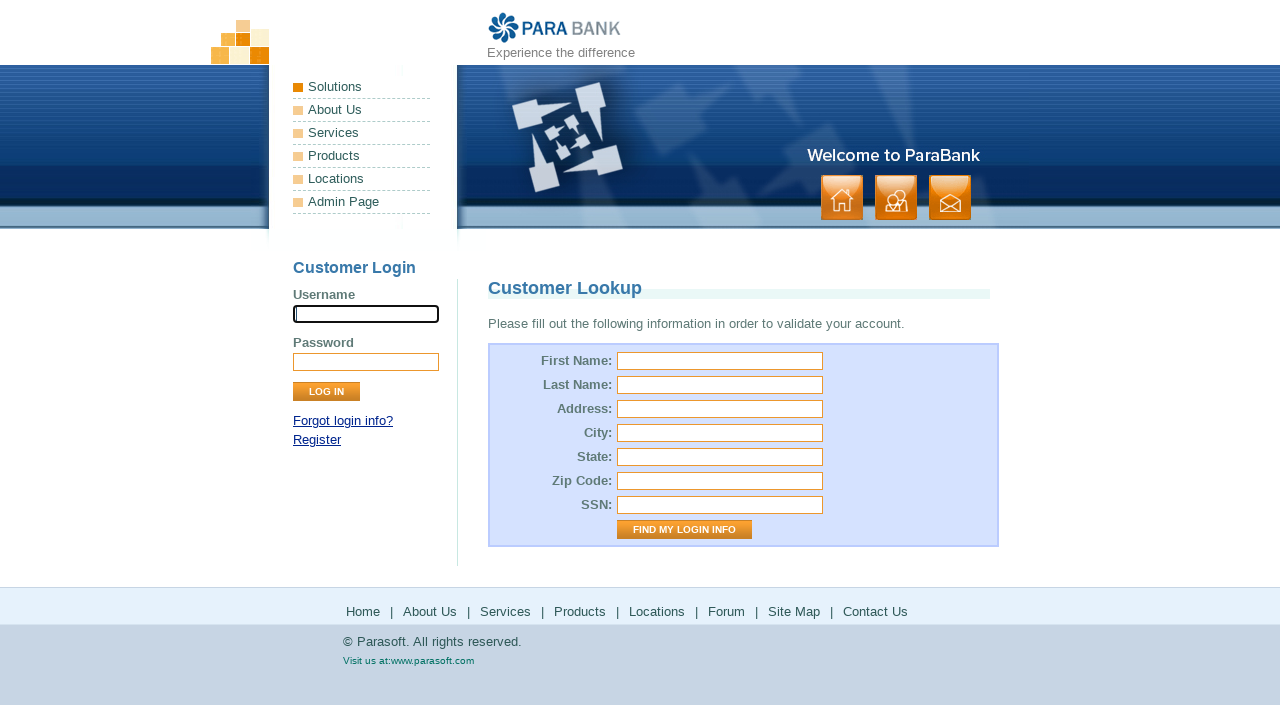

Filled first name field with 'Akshay' on input#firstName
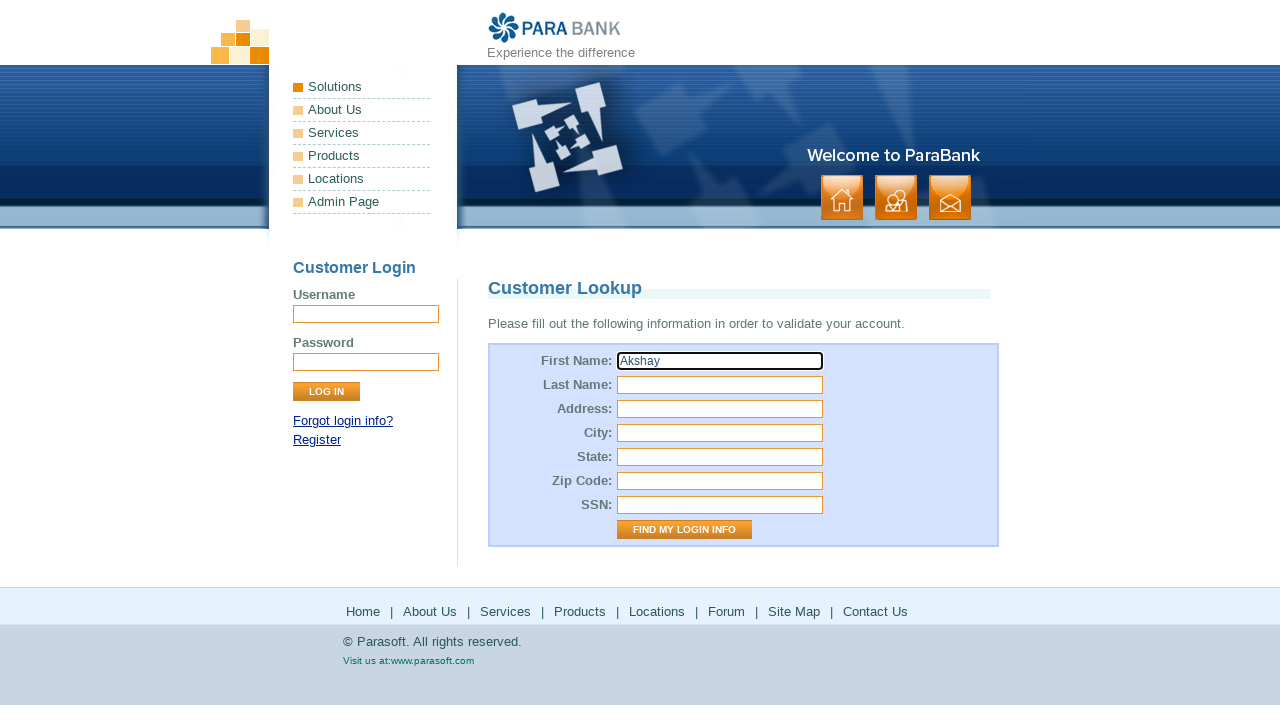

Filled last name field with 'Sundar' on input#lastName
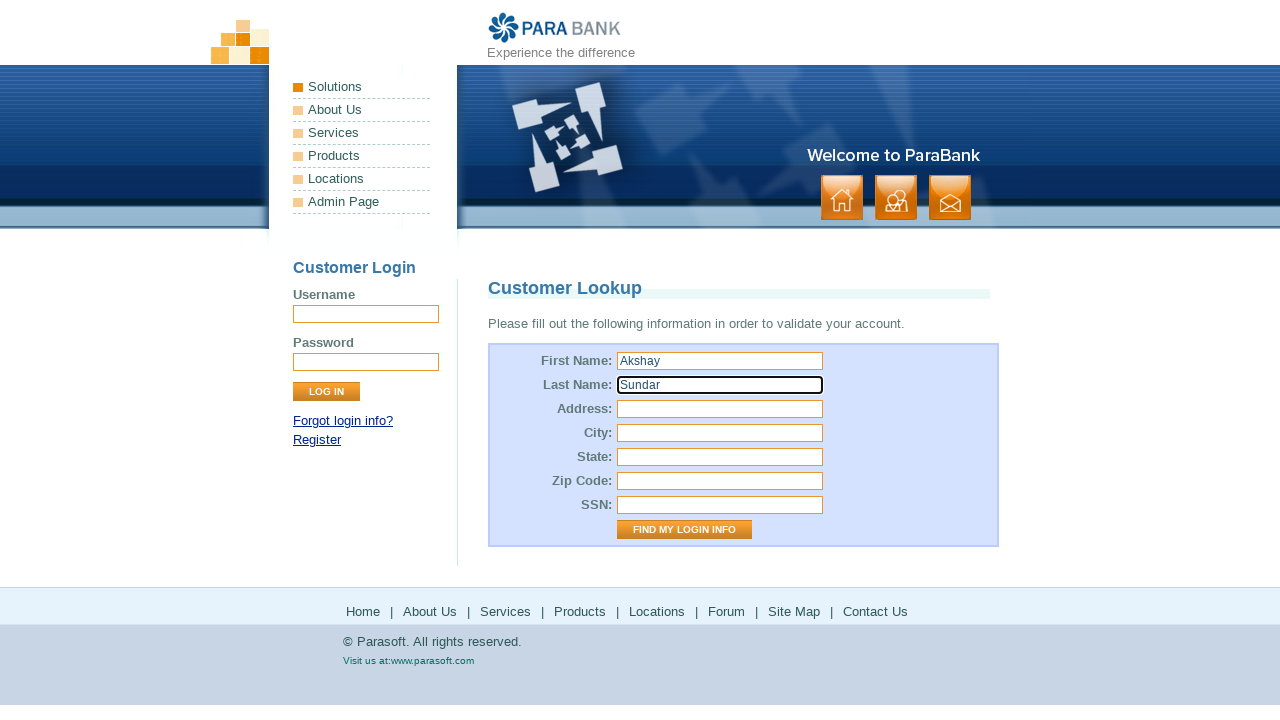

Left street address field empty on input#address\.street
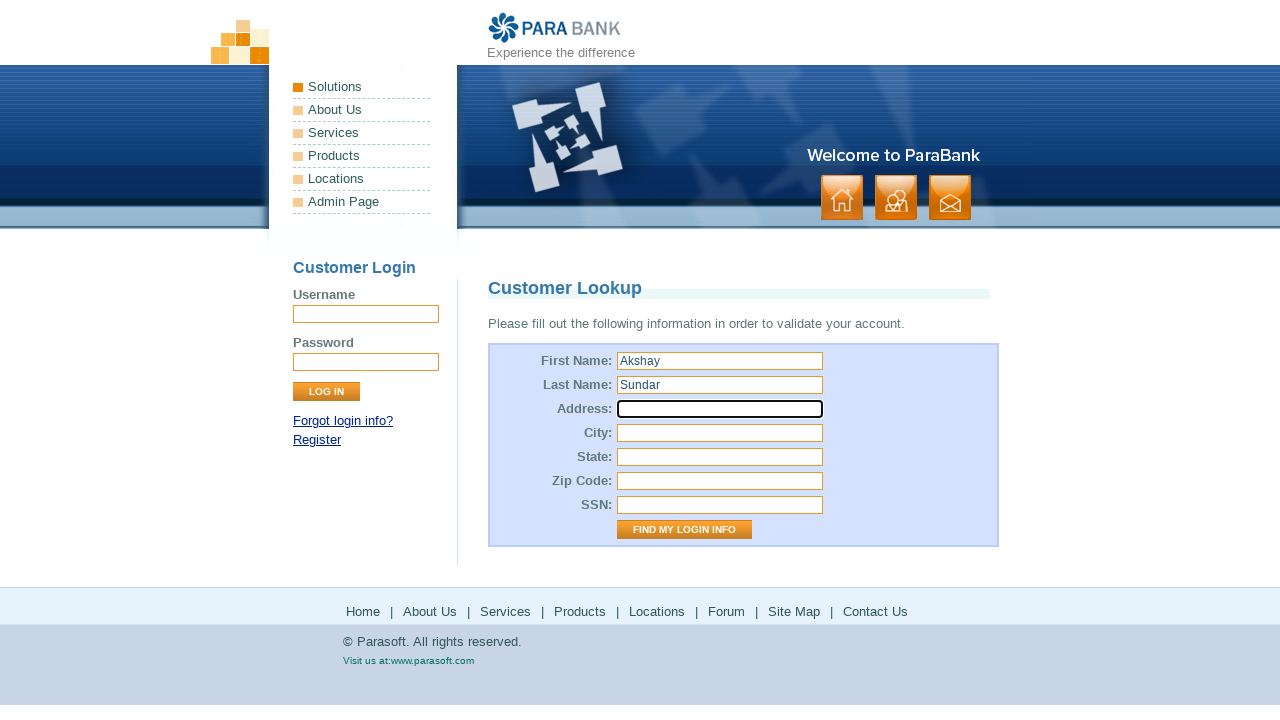

Filled city field with 'Test City' on input#address\.city
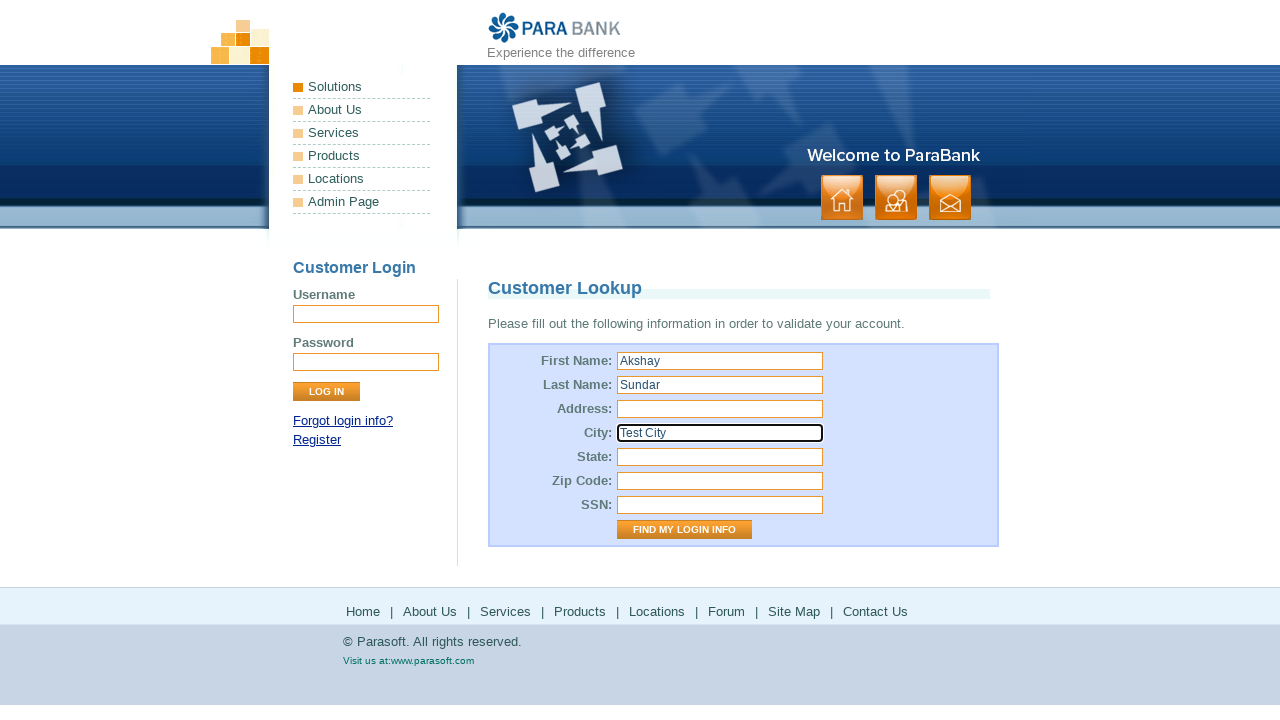

Filled state field with 'Test State' on input#address\.state
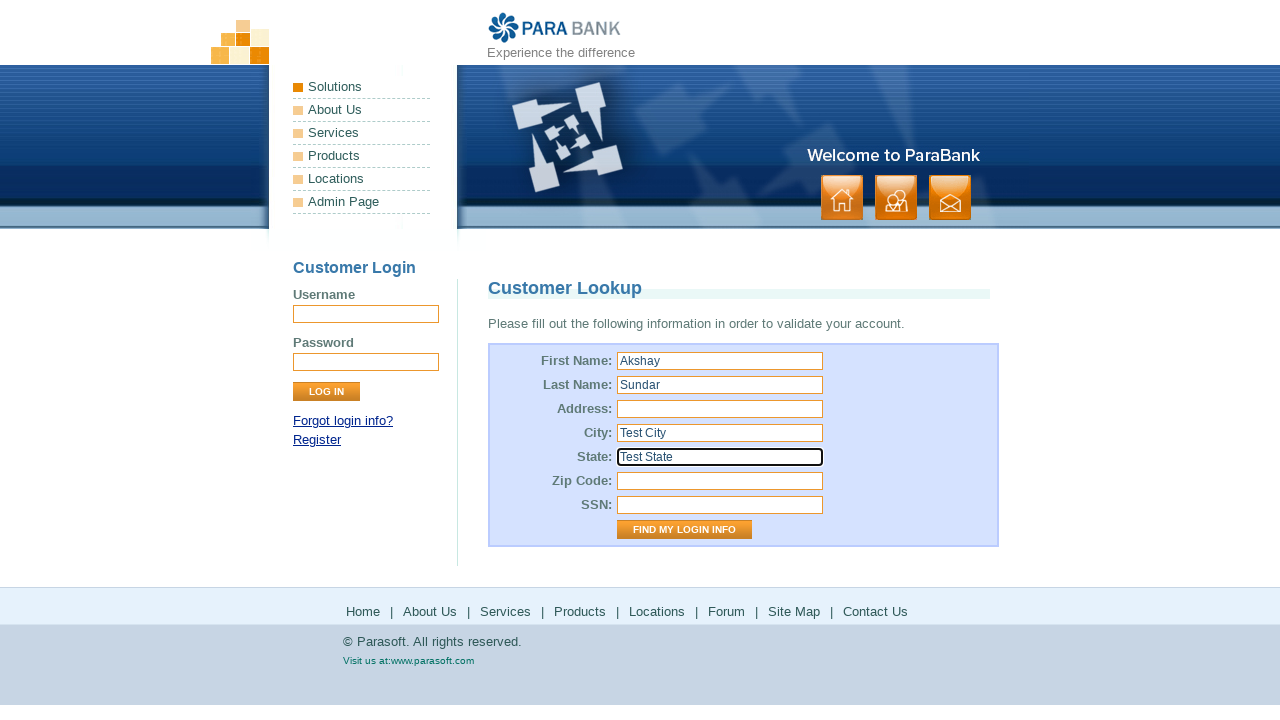

Filled zip code field with '53559' on input#address\.zipCode
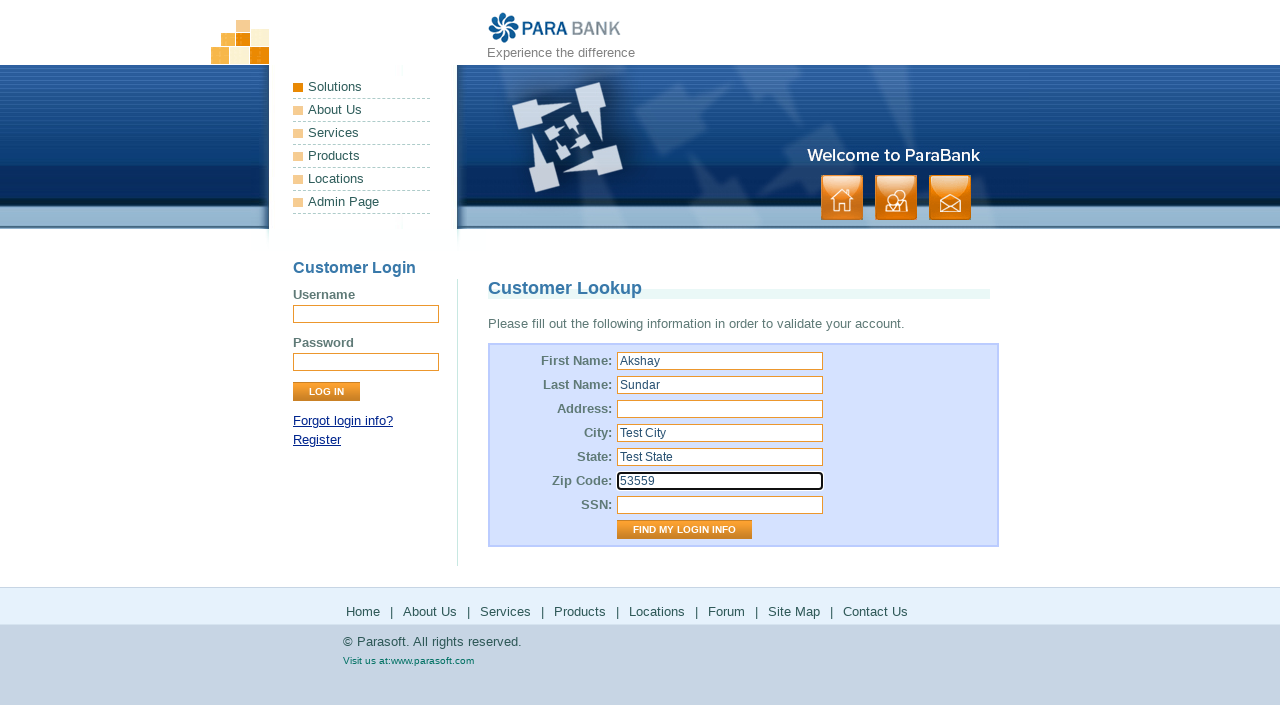

Filled SSN field with '987654321' on input#ssn
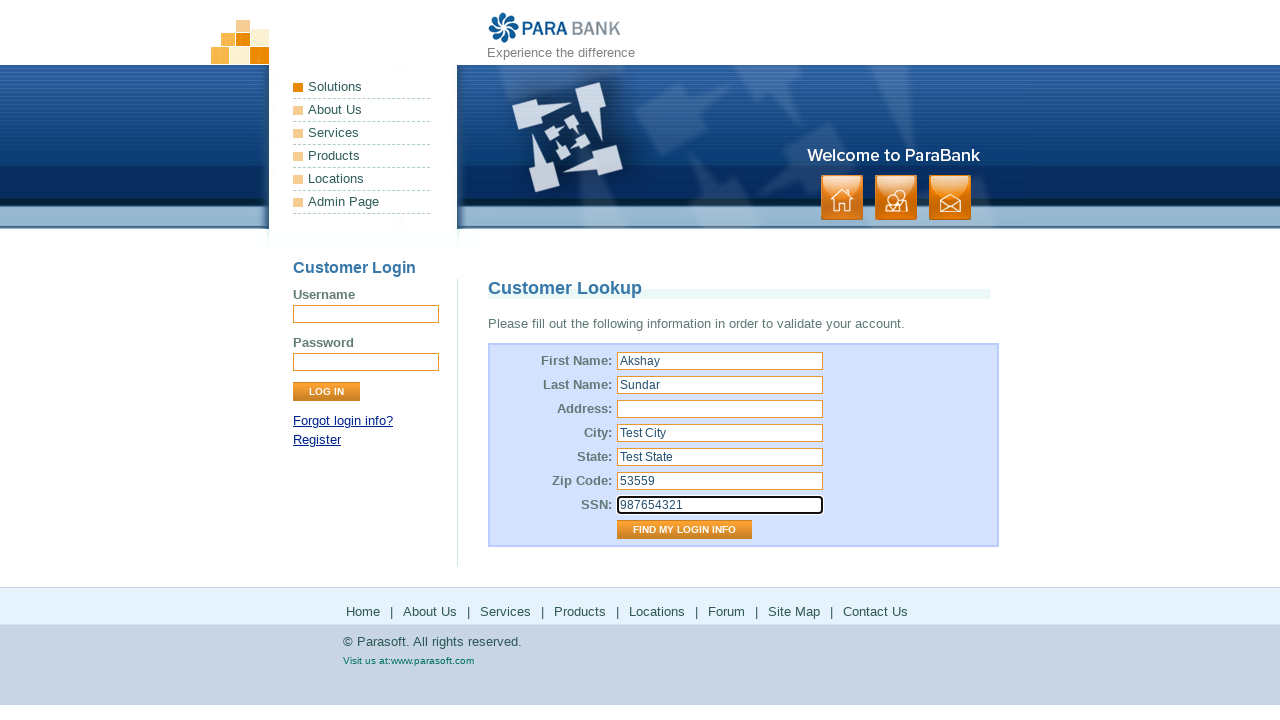

Clicked 'Find My Login Info' submit button at (684, 530) on input[value='Find My Login Info']
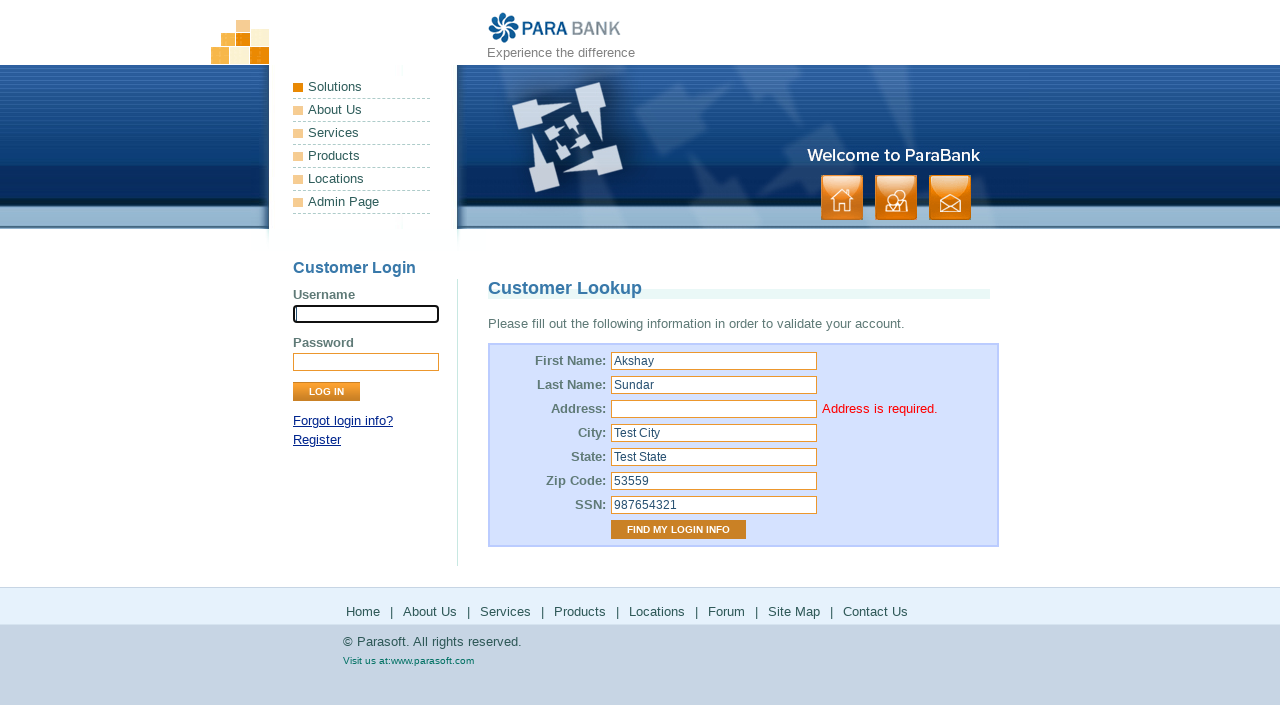

Verified address required error message is displayed
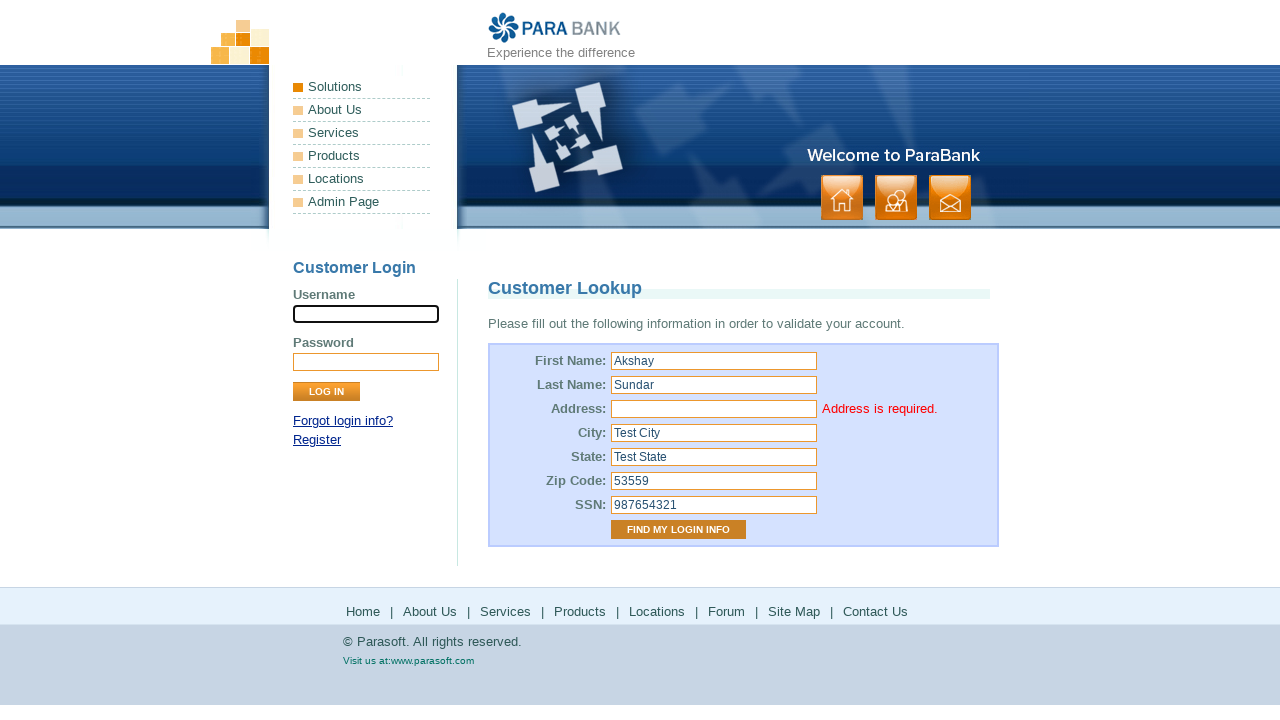

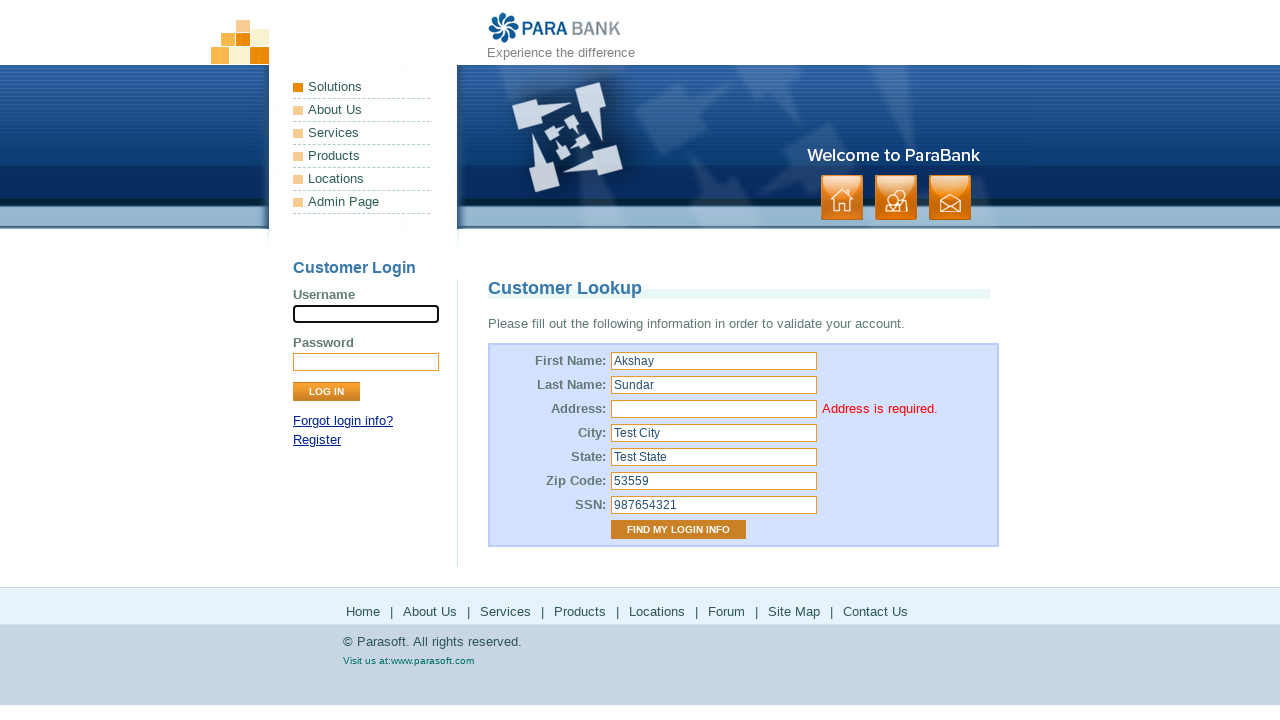